Tests double-click functionality on a password field by entering text and then double-clicking to select it

Starting URL: https://www.saucedemo.com

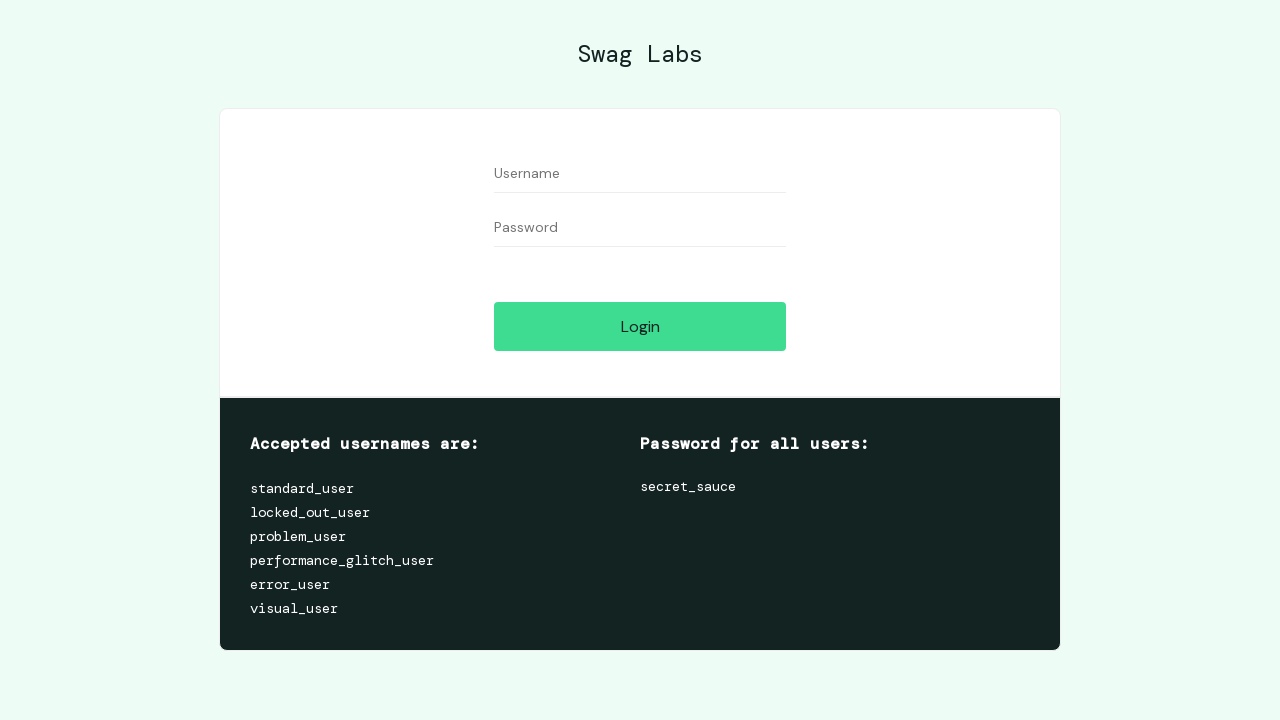

Filled password field with 'sause_user' on input#password
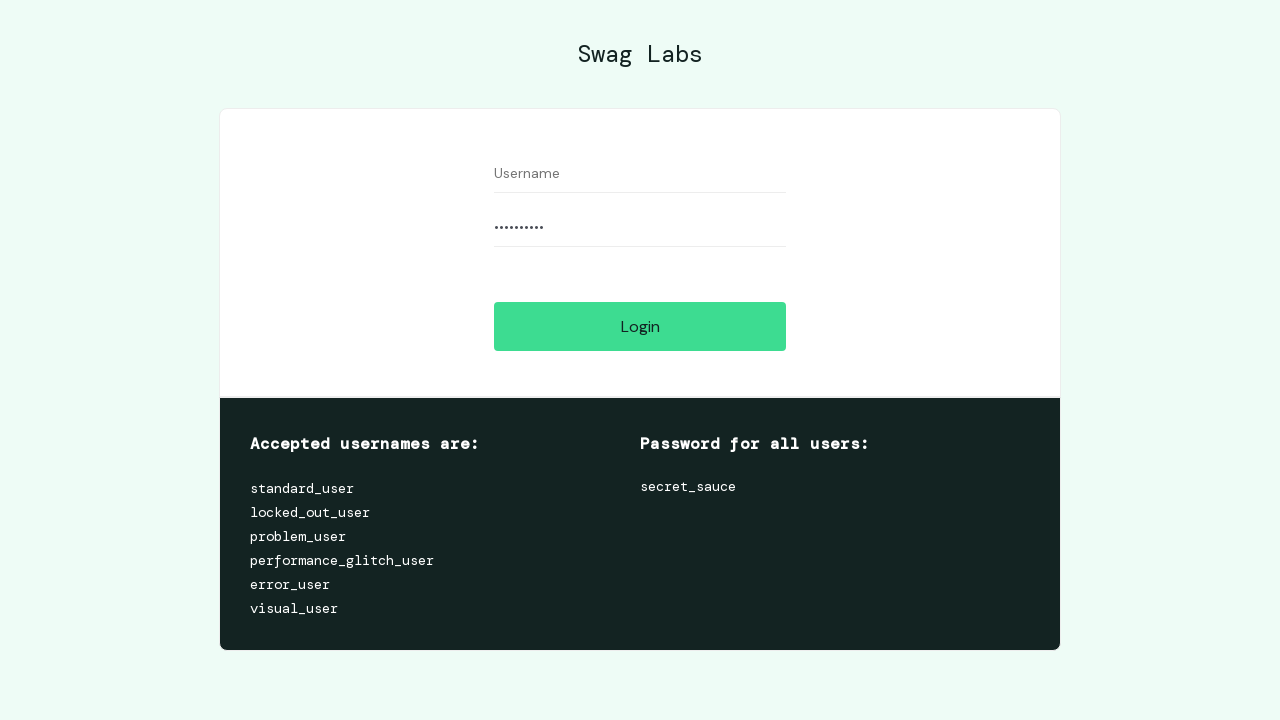

Double-clicked password field to select text at (640, 228) on input#password
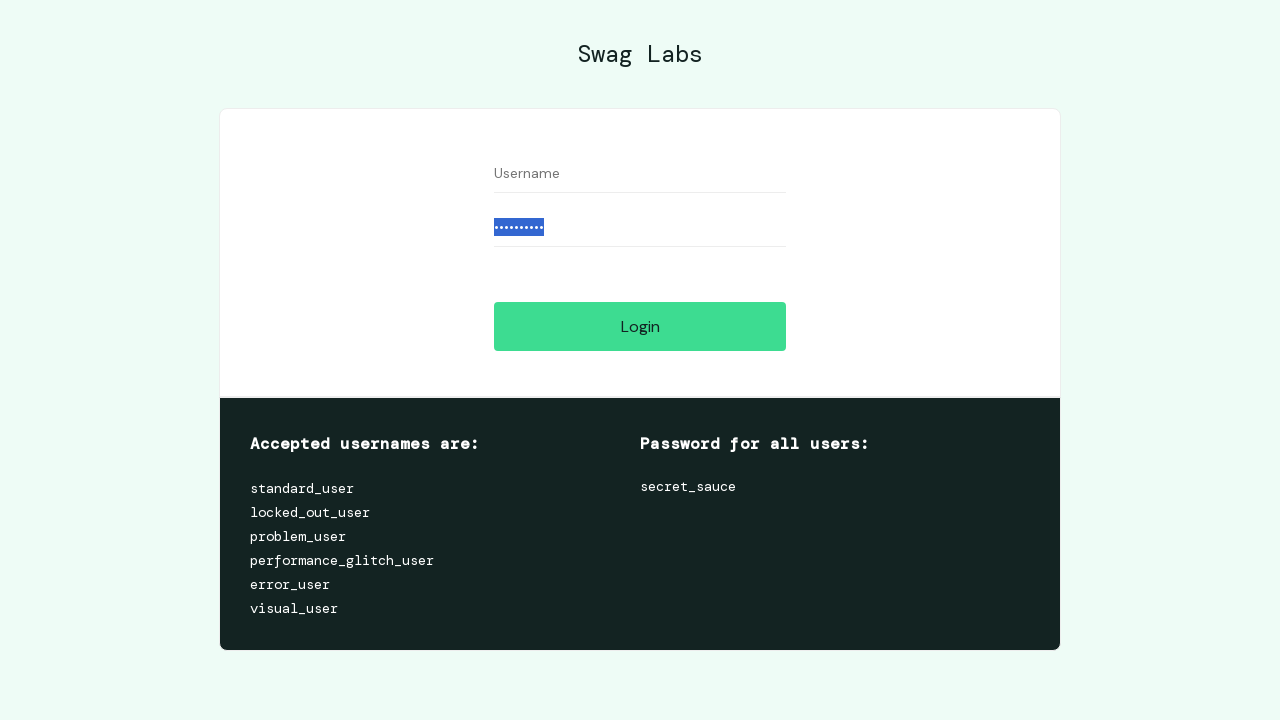

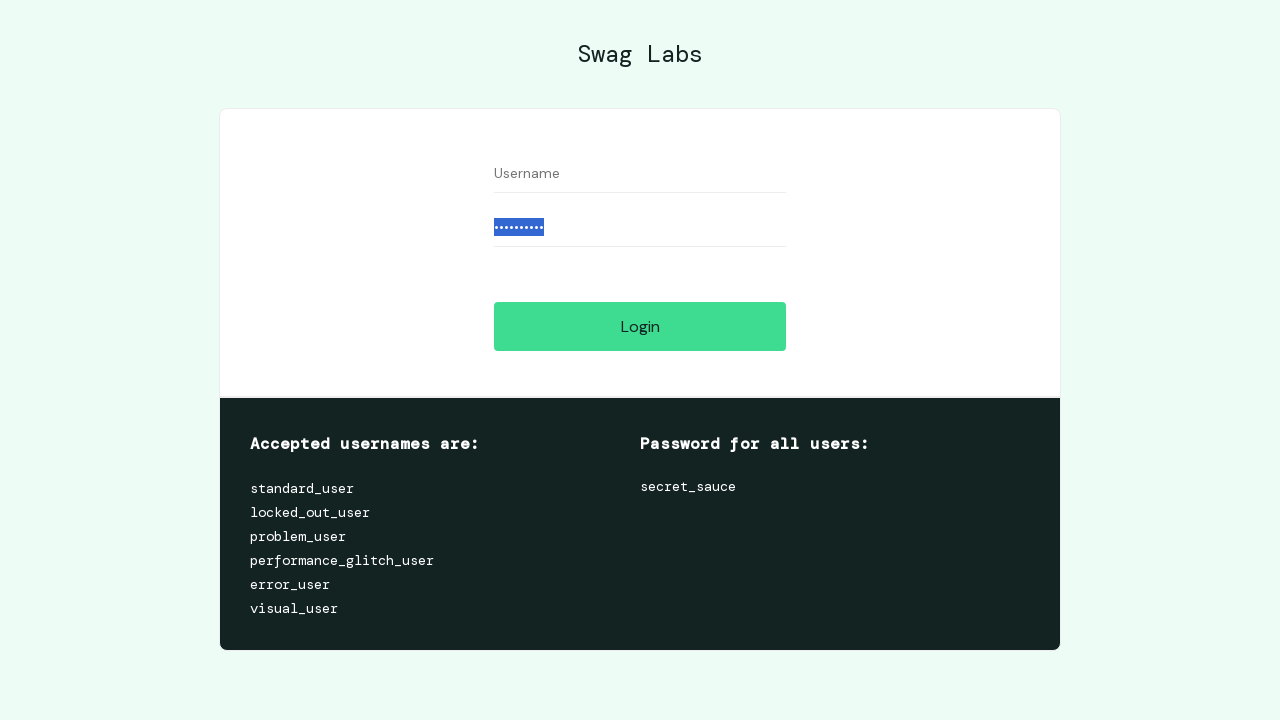